Tests table sorting functionality by clicking the sort button and verifying that the table data is properly sorted

Starting URL: https://www.w3schools.com/howto/howto_js_sort_table.asp

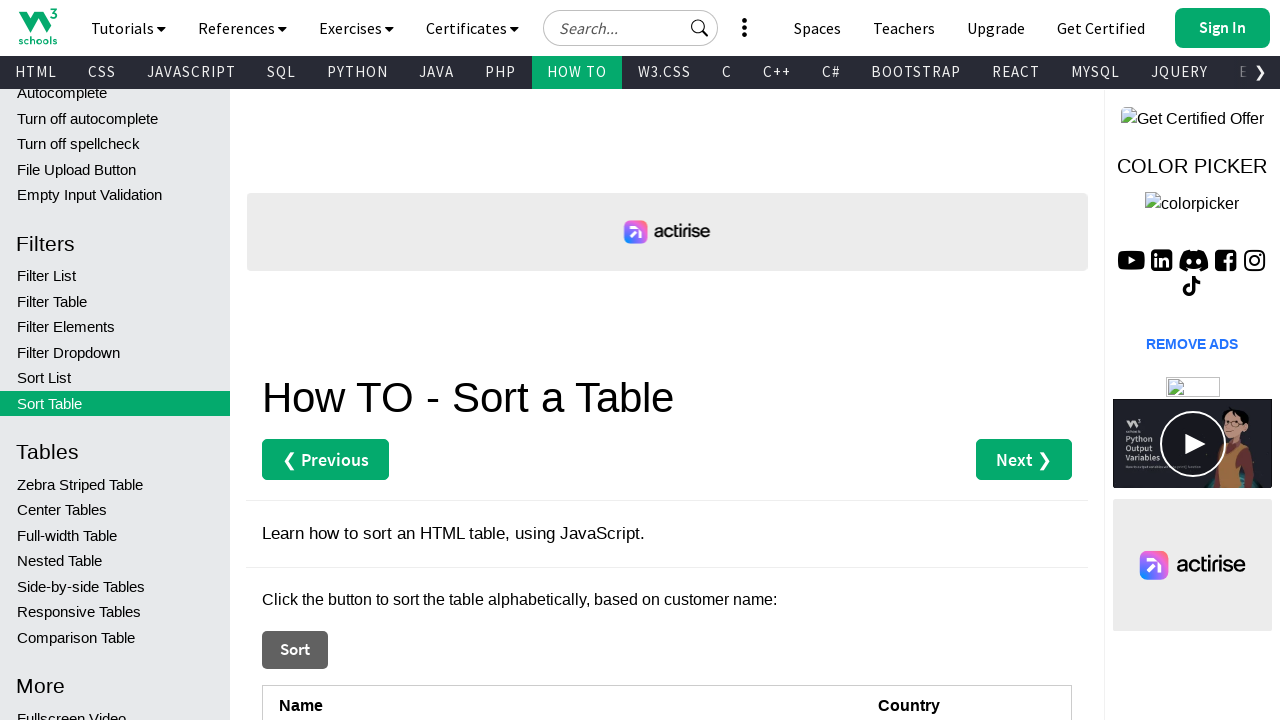

Clicked the Sort button to initiate table sorting at (295, 650) on xpath=//button[contains(text(),'Sort')]
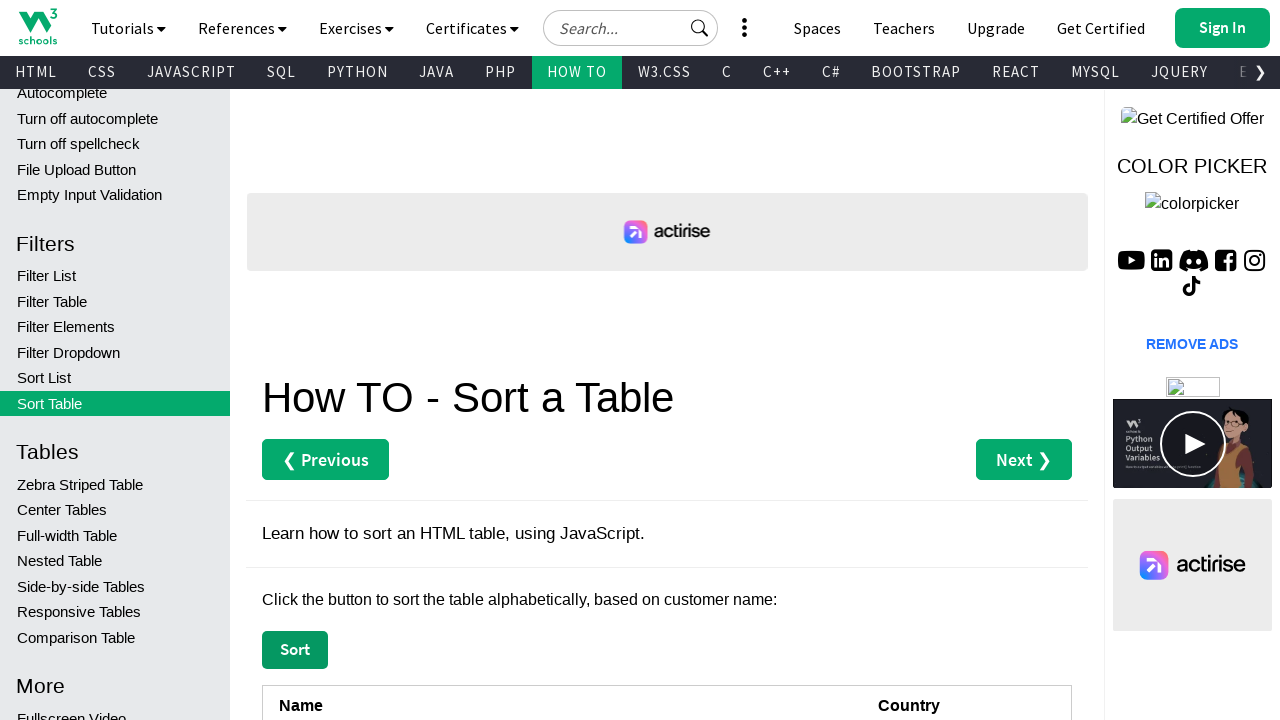

Waited 500ms for table sorting to complete
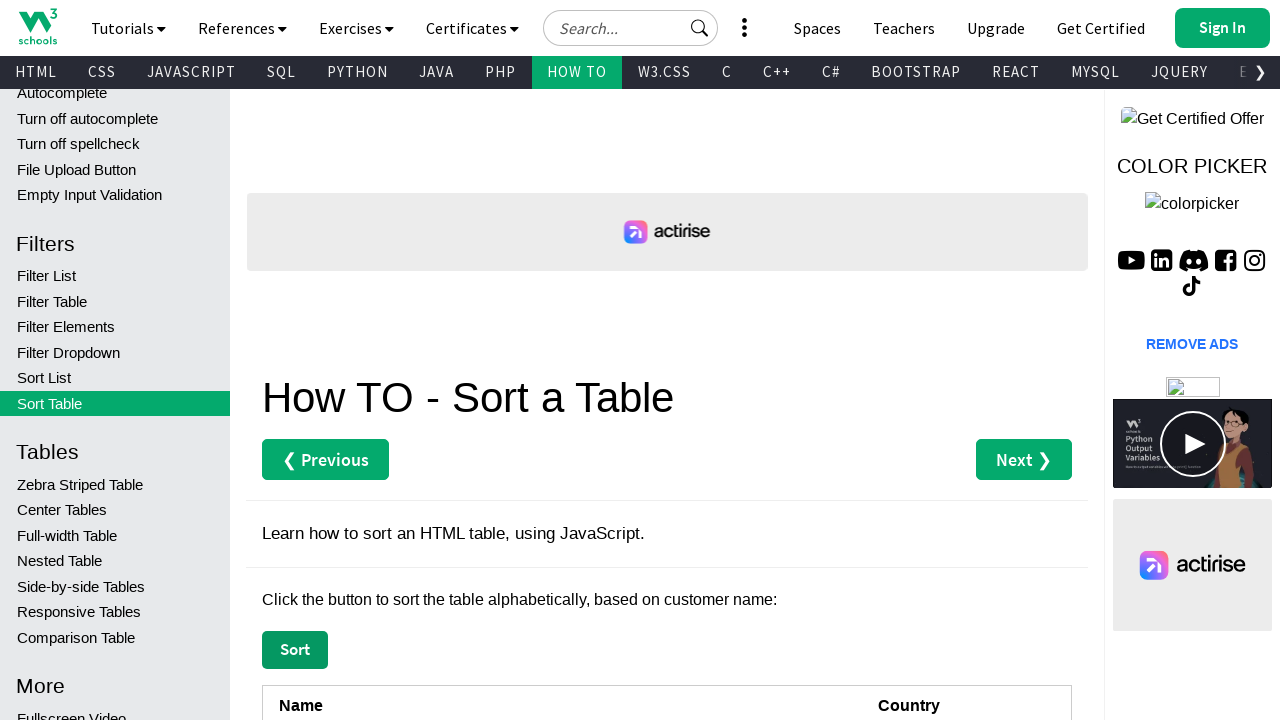

Verified that sorted table data is present in the DOM
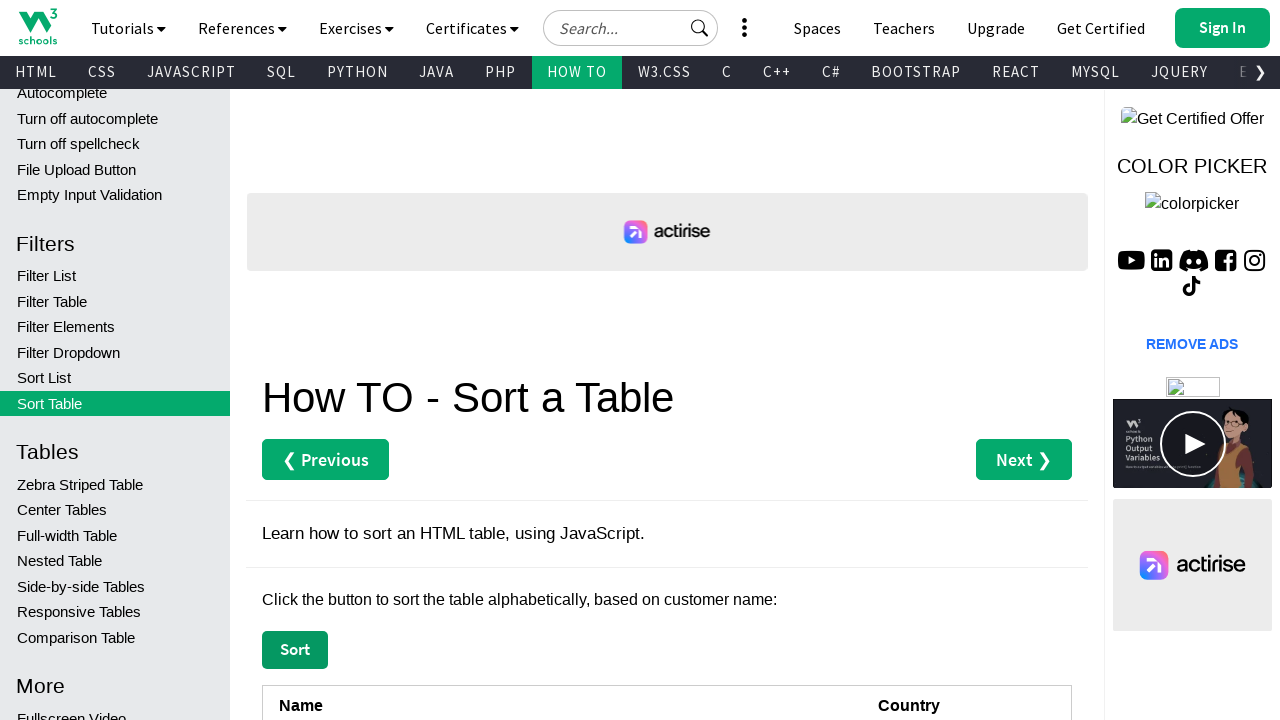

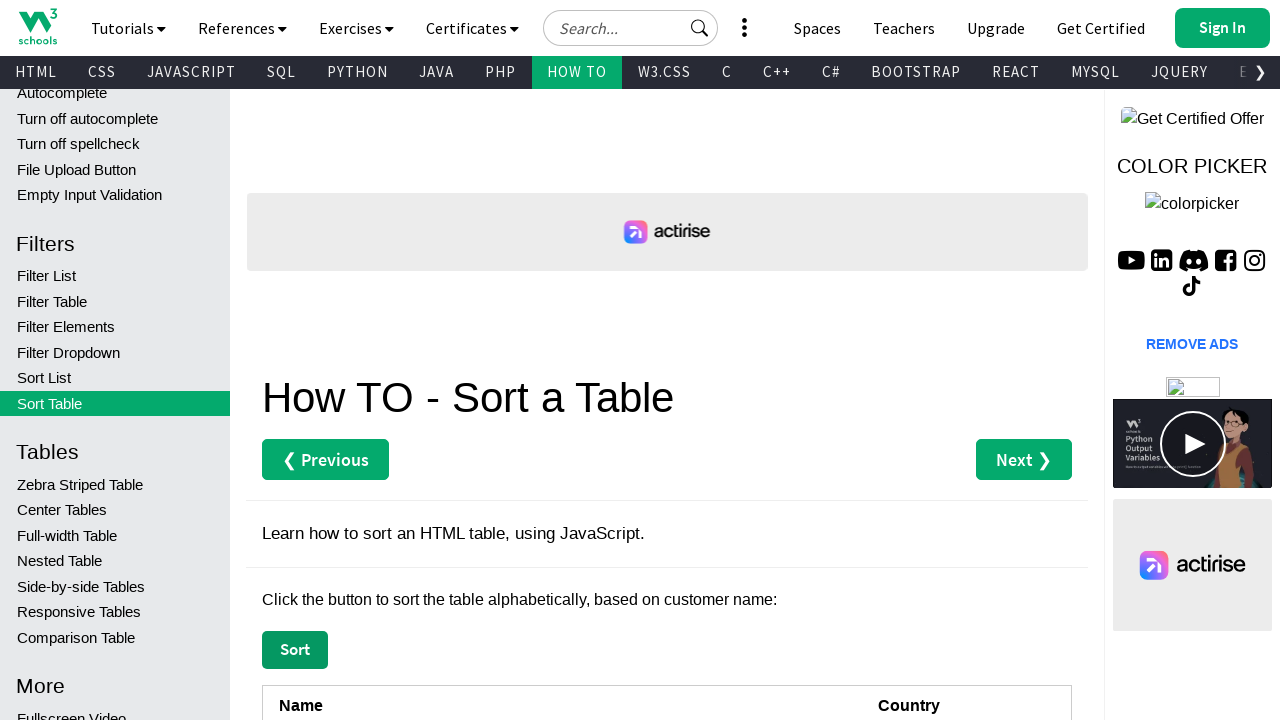